Tests double click functionality on a button, then verifies the double click message appears

Starting URL: https://demoqa.com/buttons

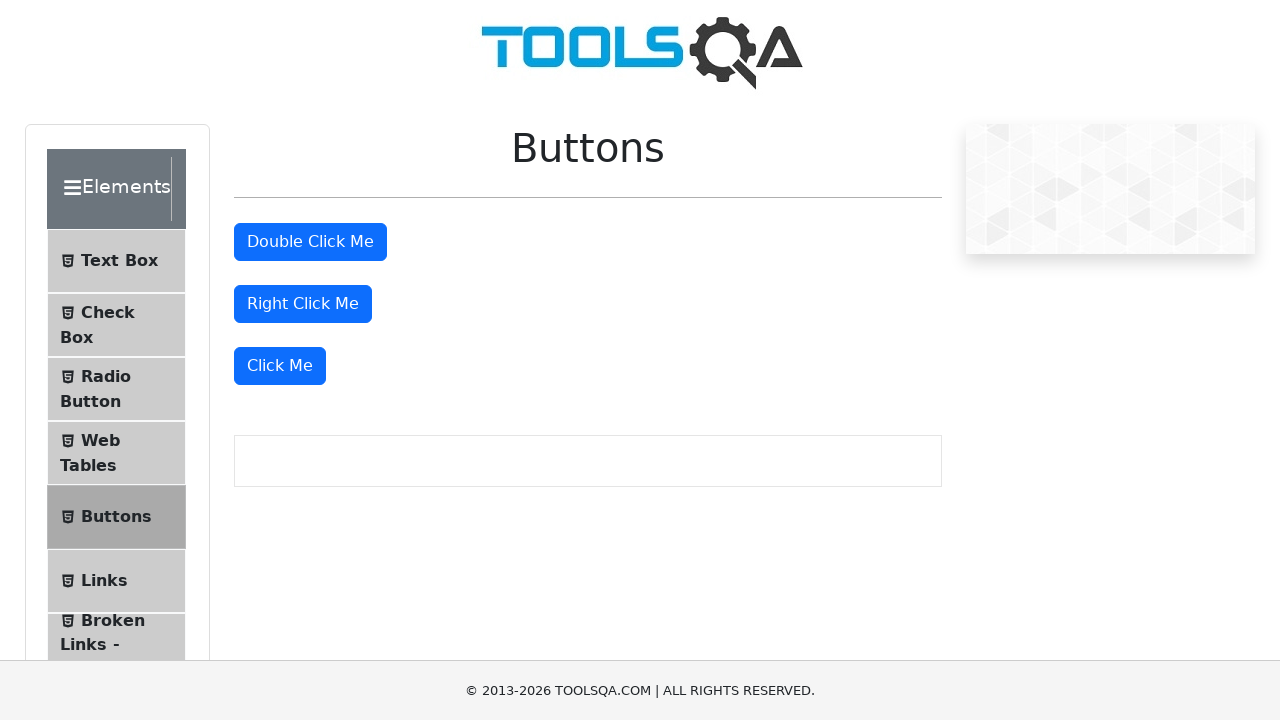

Double clicked the 'Double Click Me' button at (310, 242) on xpath=//button[text()='Double Click Me']
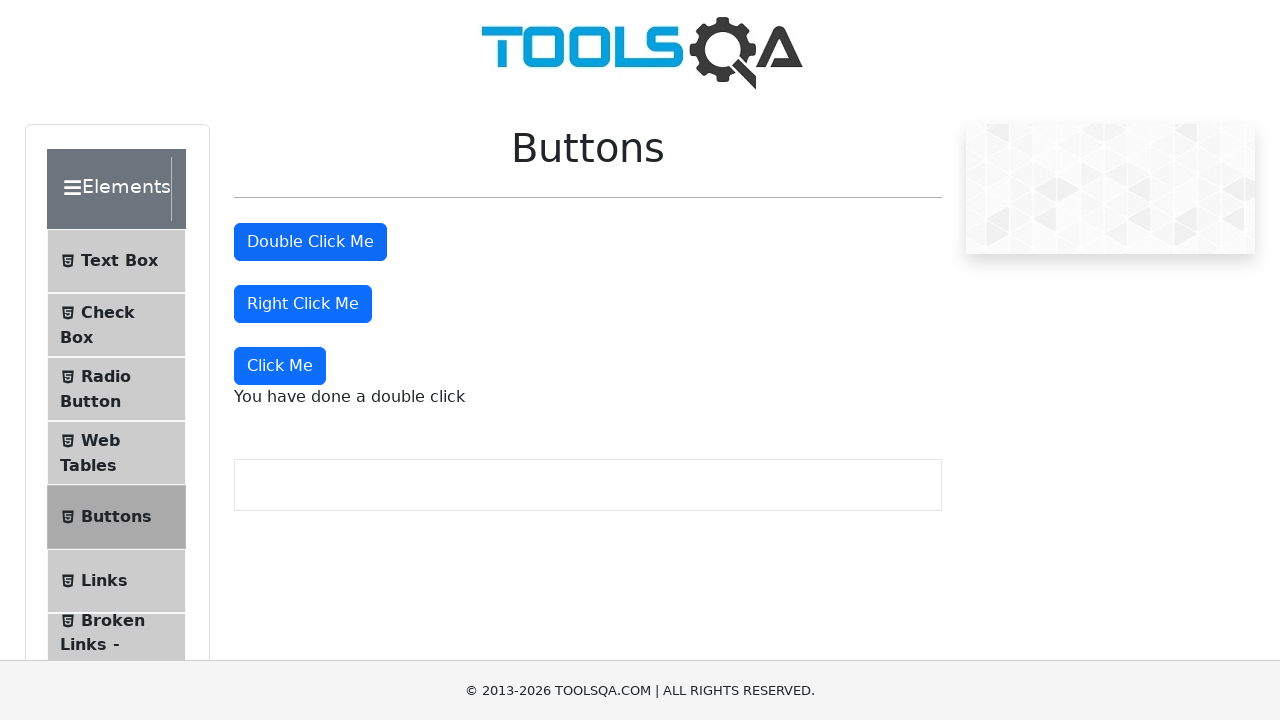

Double click message element appeared
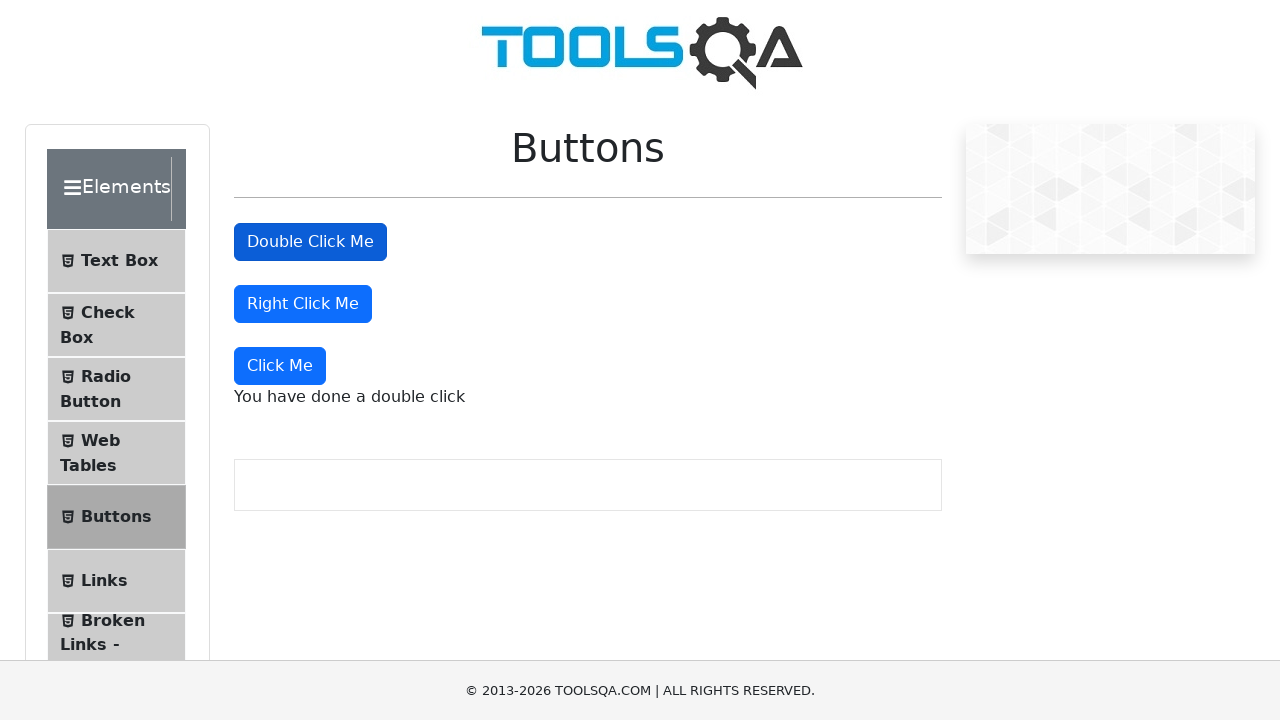

Retrieved double click message text content
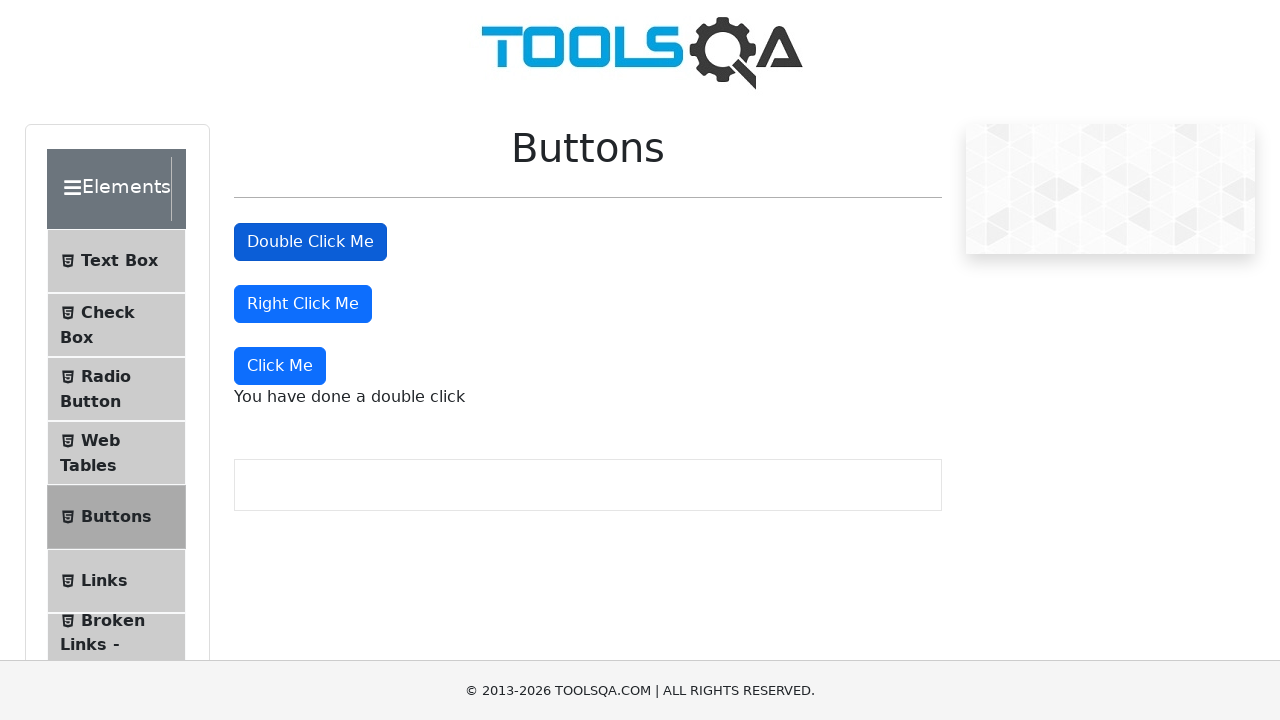

Verified message text equals 'You have done a double click'
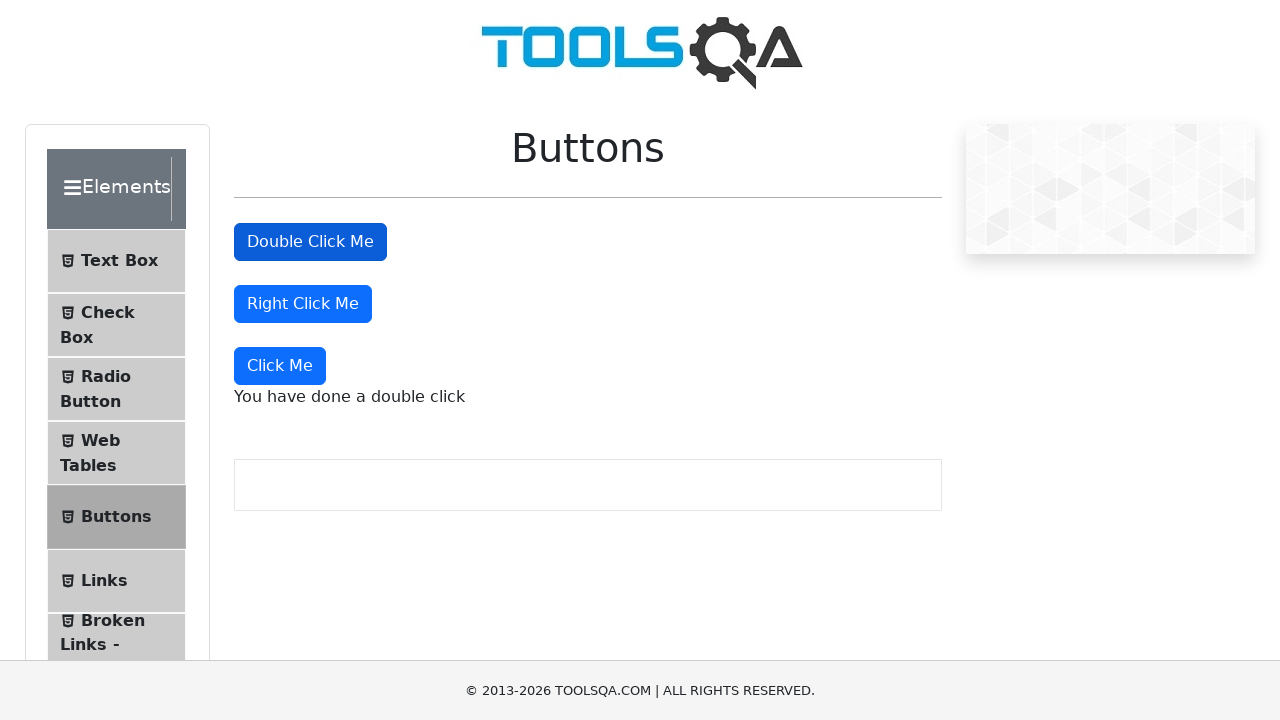

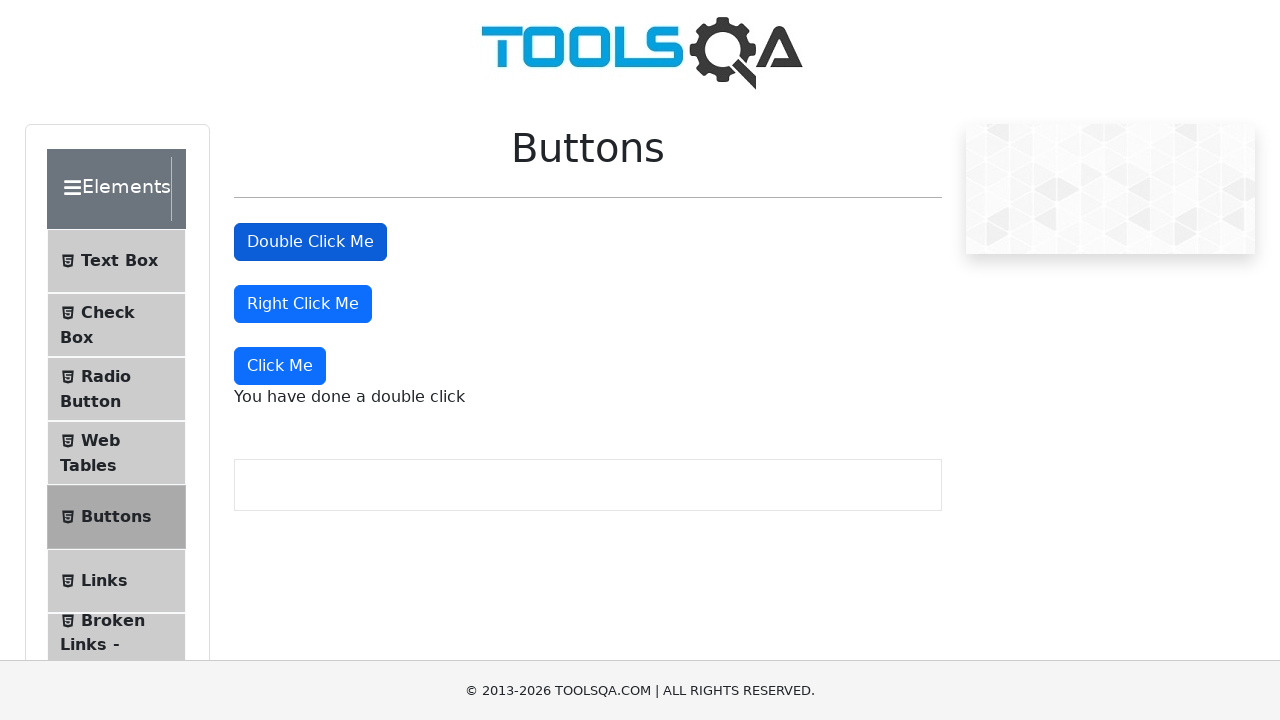